Navigates to Puma India website with notification popups disabled

Starting URL: https://in.puma.com/in/en

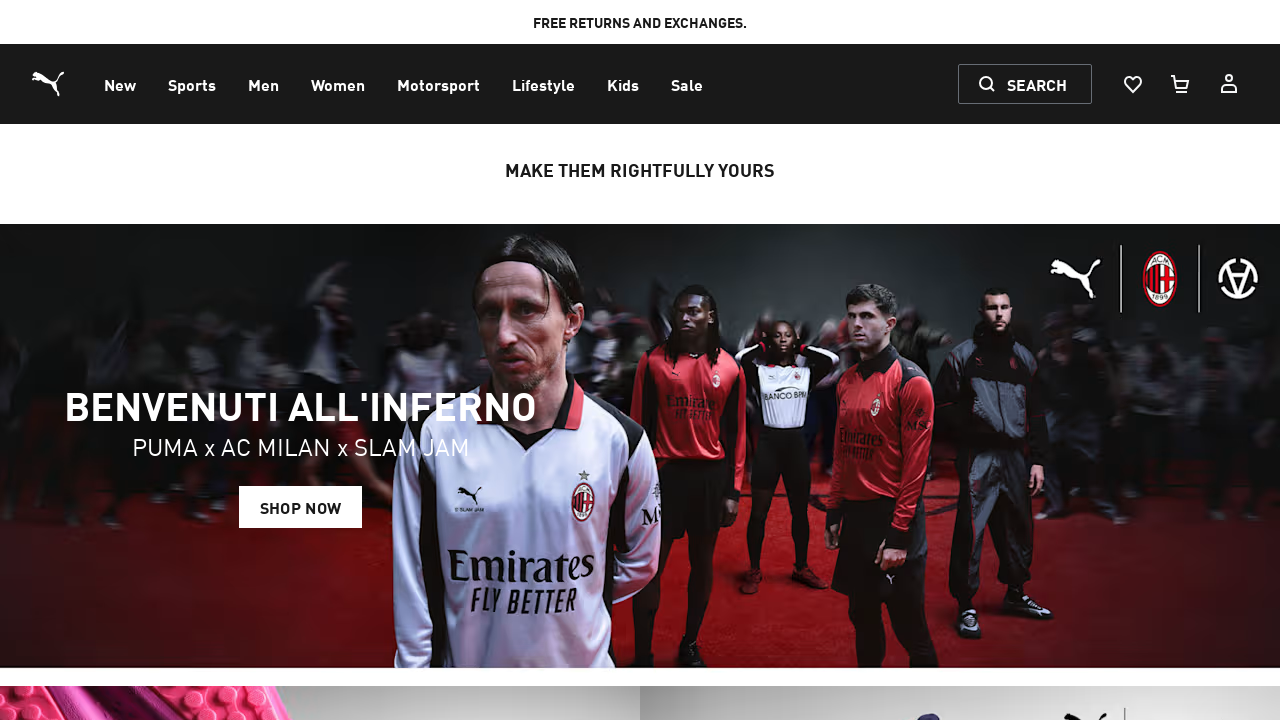

Navigated to Puma India website (https://in.puma.com/in/en) with notification popups disabled
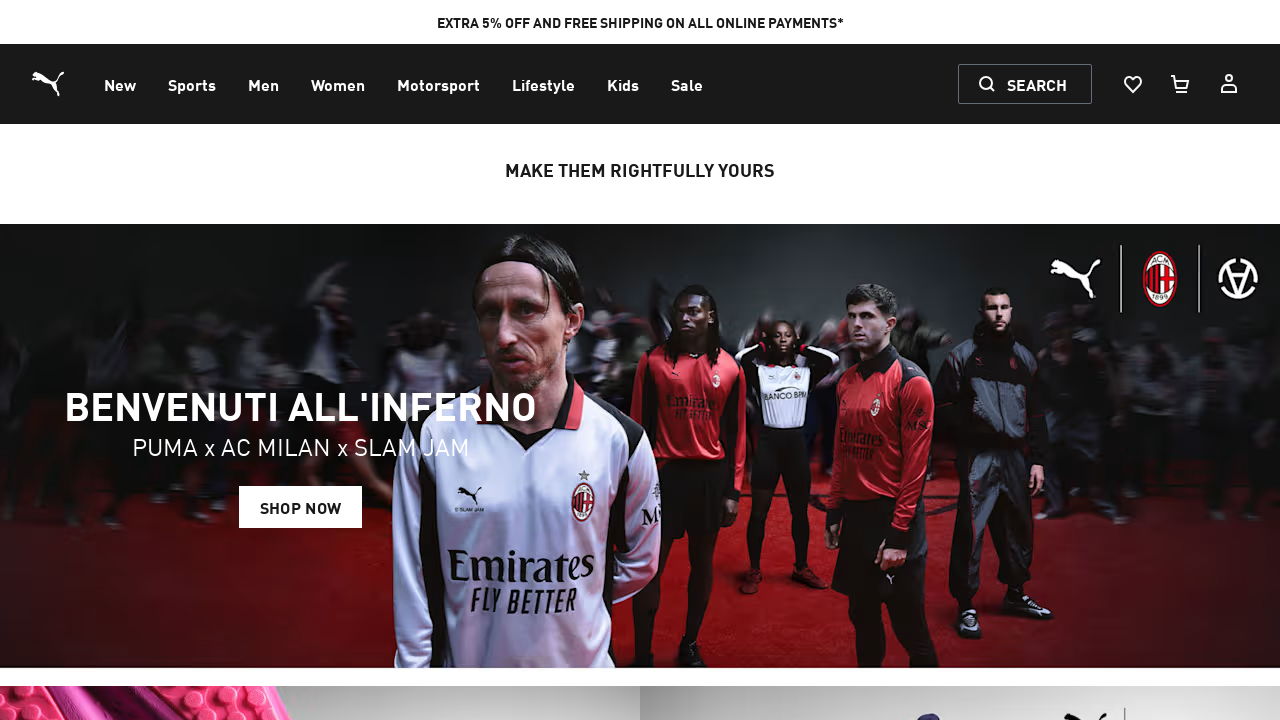

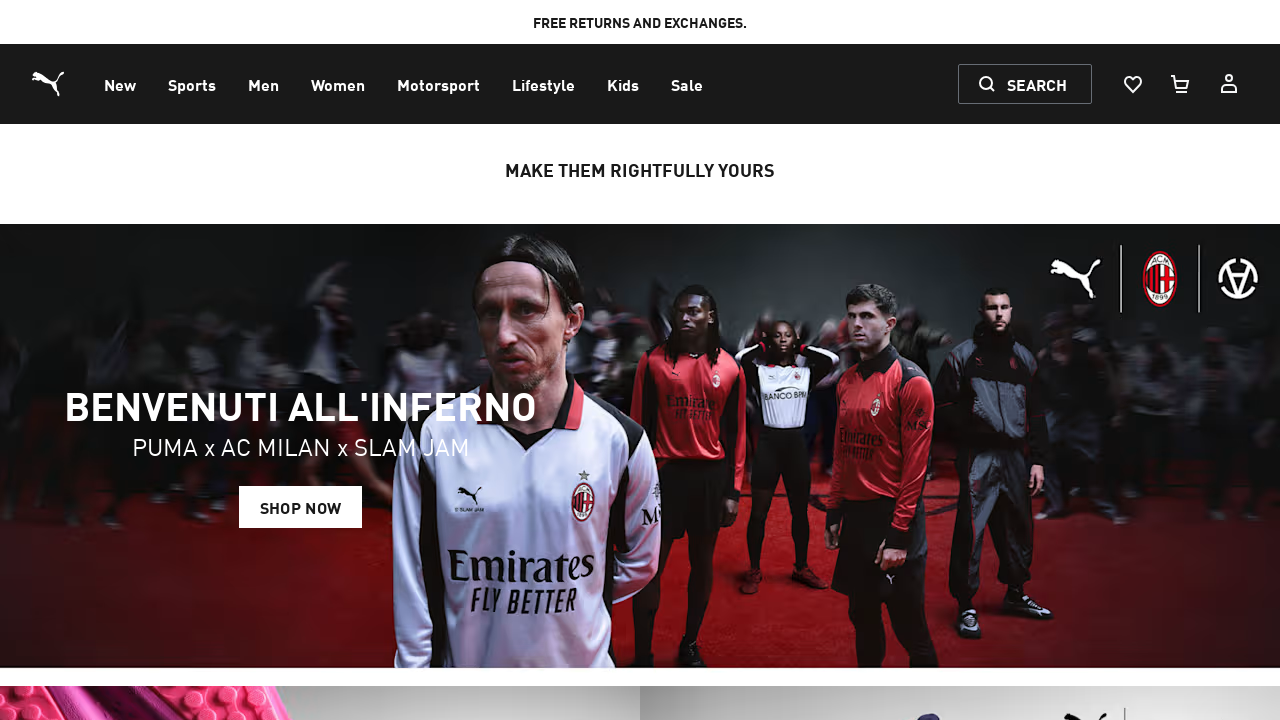